Tests signup form validation by submitting with empty first name field to verify error handling

Starting URL: https://skwadlink.com/signup

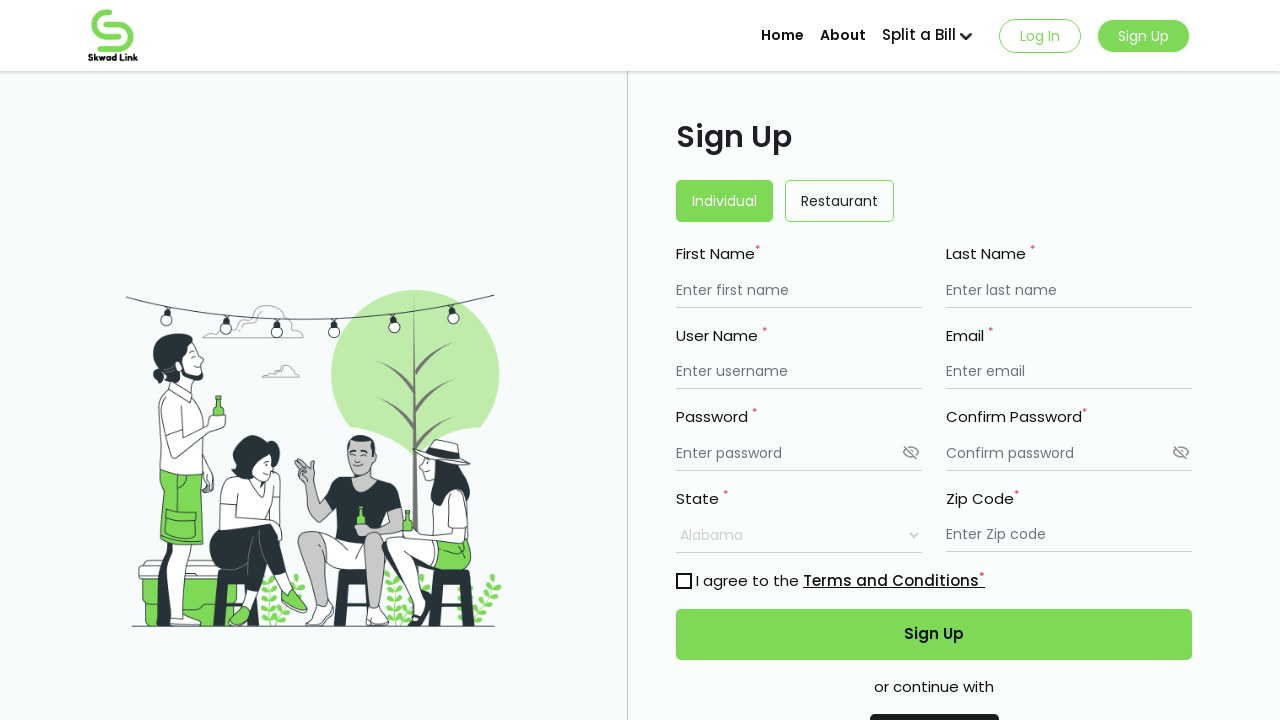

Clicked signup button at (1144, 36) on .signup
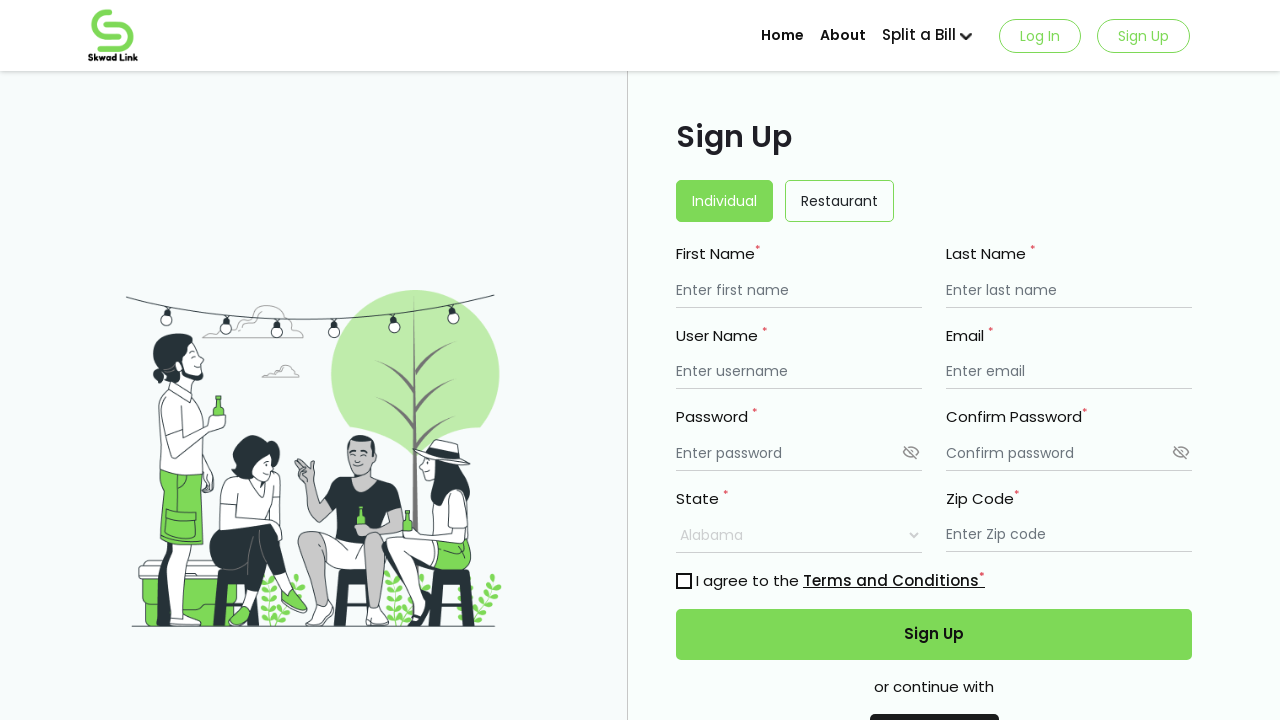

Filled first name field with space (empty validation test) on #firstname
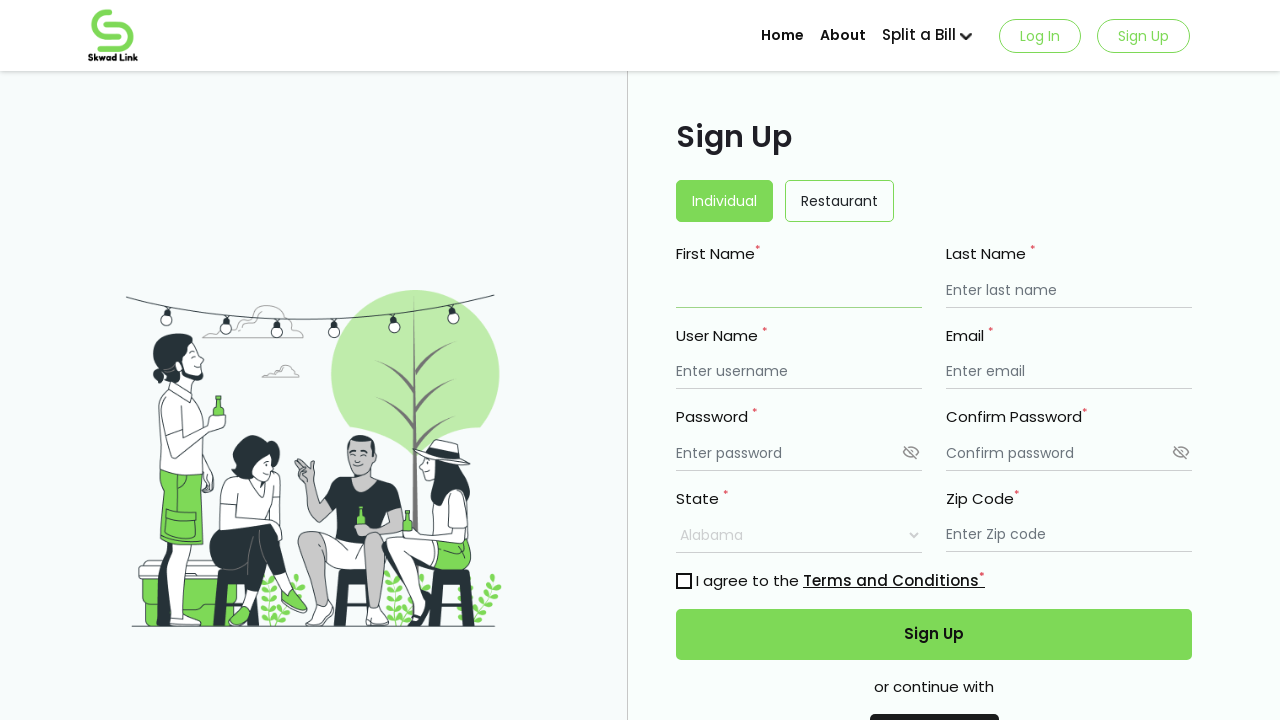

Filled last name field with 'Doe12' on #lastname
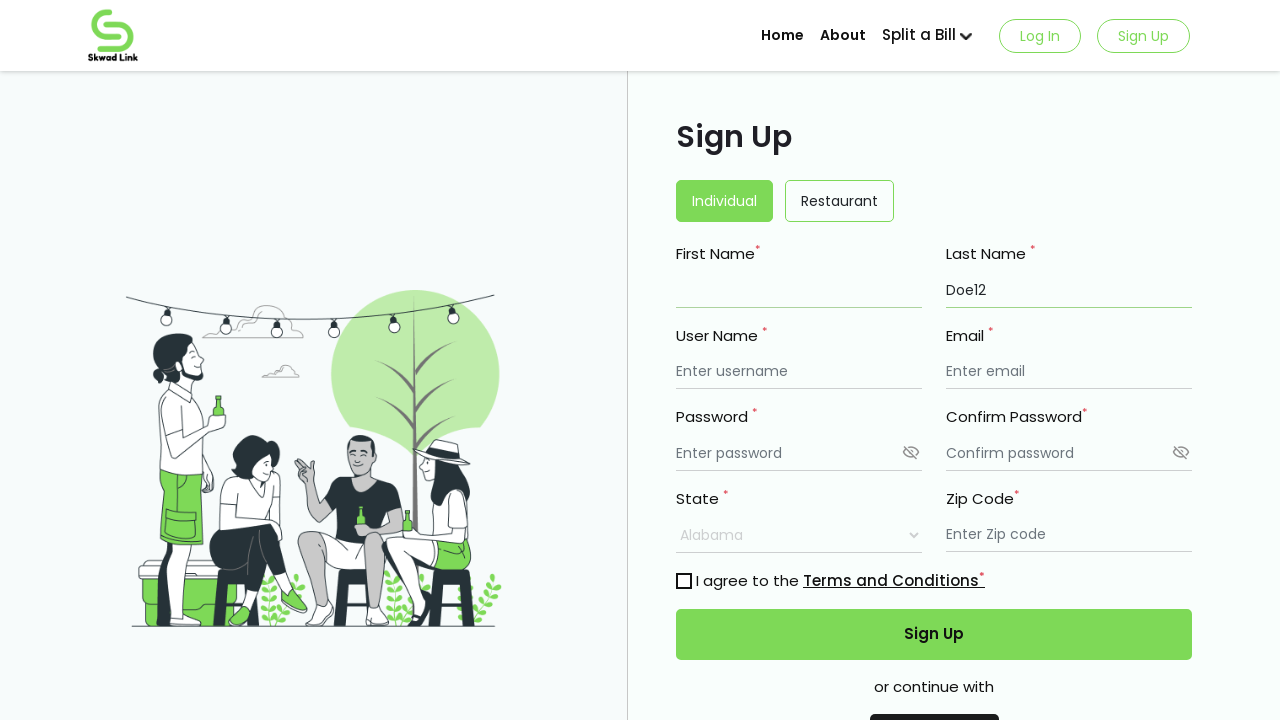

Filled username field with 'JACKSON12345' on #username
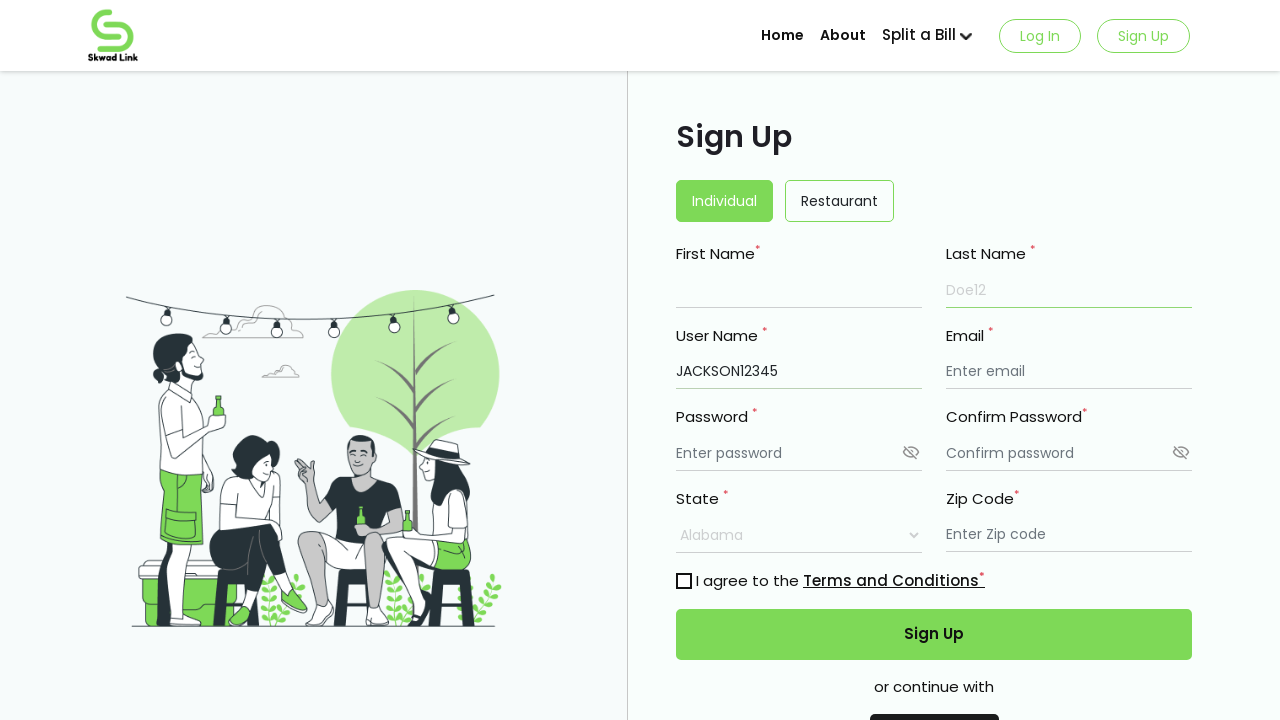

Filled email field with 'JohnDoe12345@yopmail.com' on #email
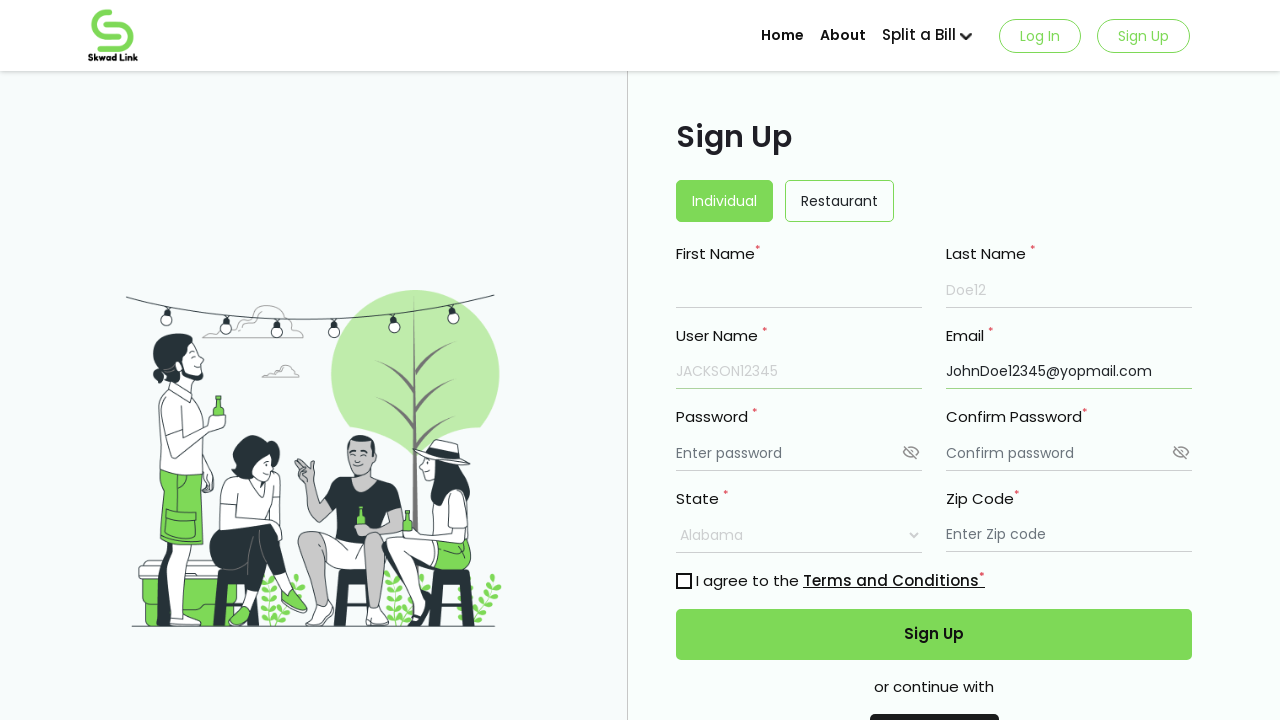

Filled password field with '123456' on #password
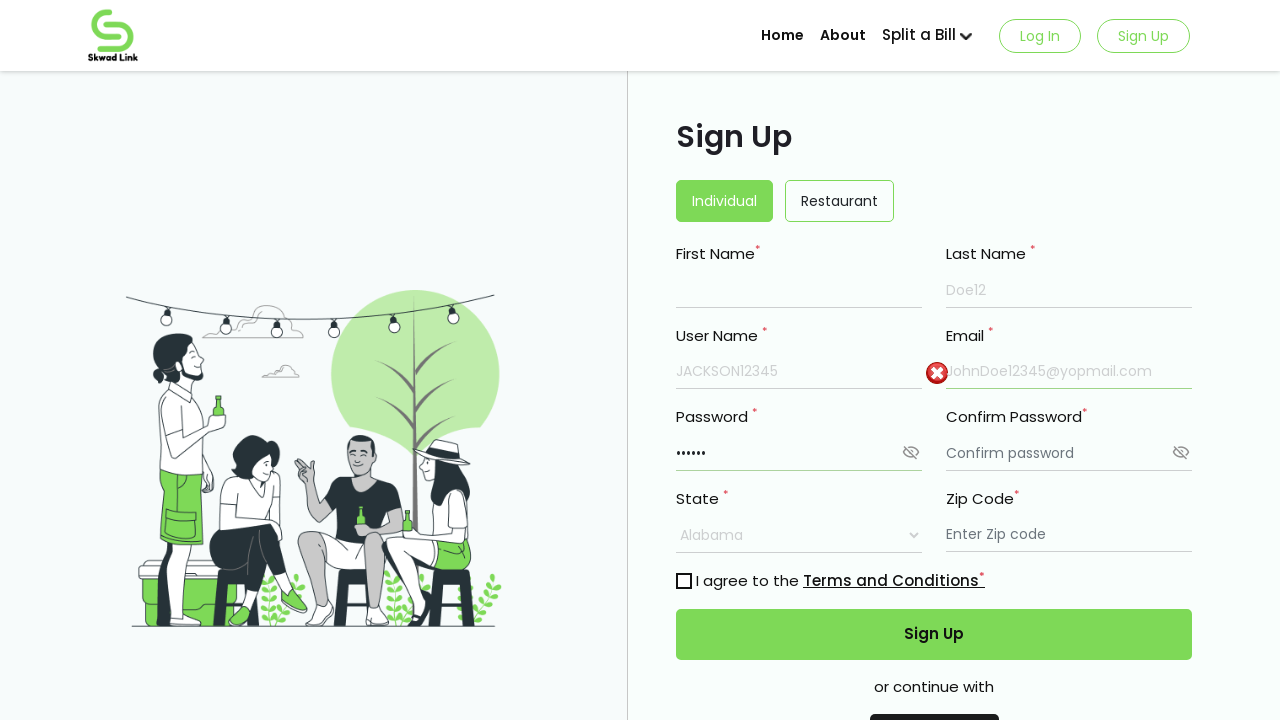

Filled confirm password field with '123456' on #cpassword
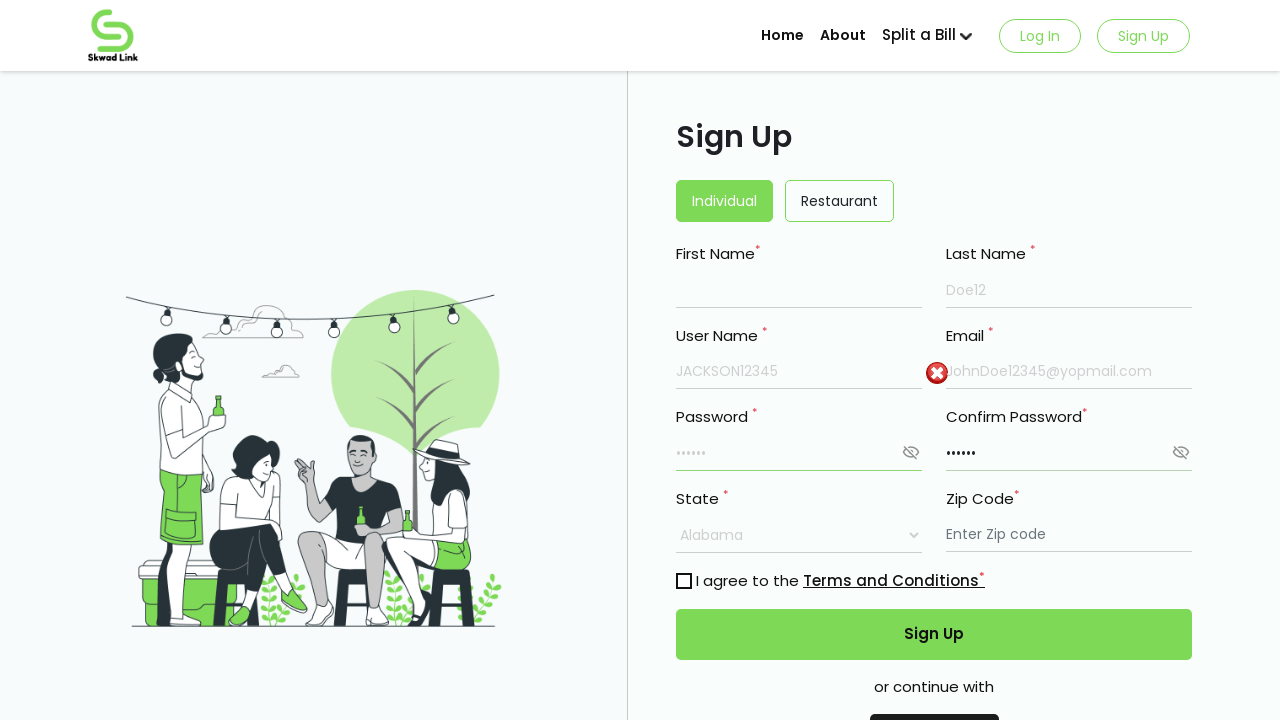

Clicked password visibility toggle at (911, 452) on xpath=//*[@id="signUpForm"]/div/div[5]/img
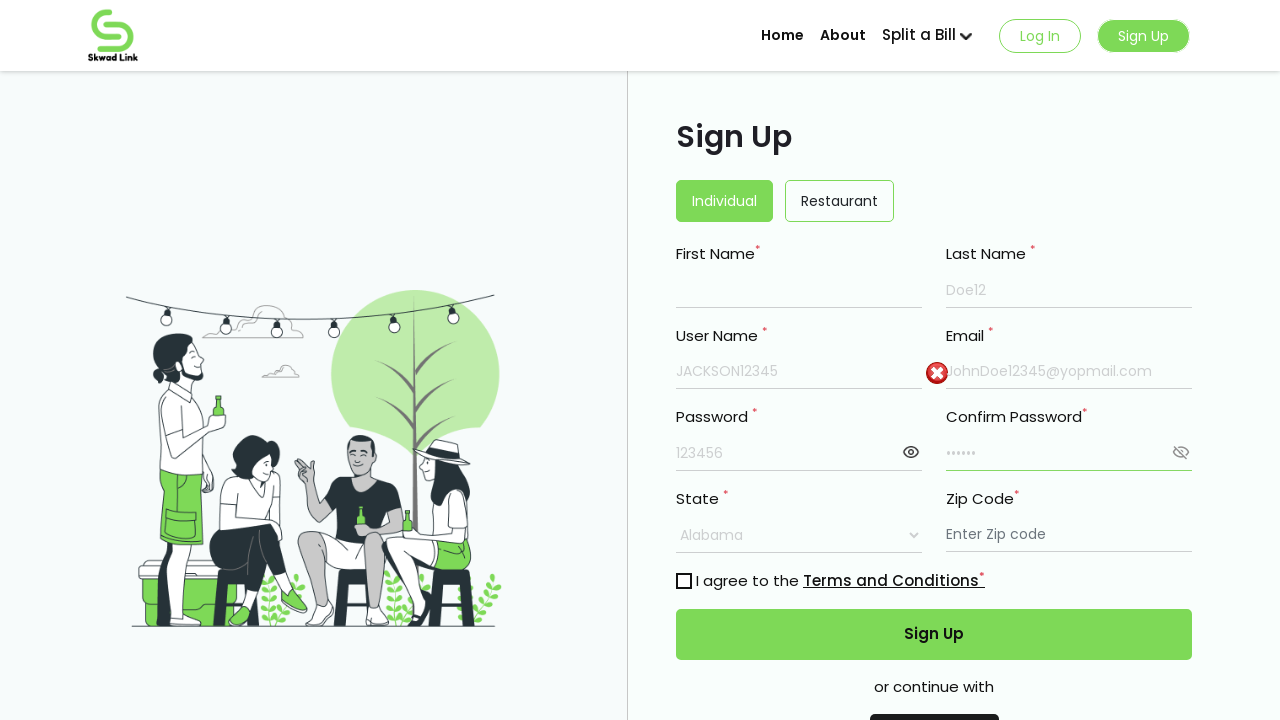

Clicked confirm password visibility toggle at (1181, 452) on xpath=//*[@id="signUpForm"]/div/div[6]/img
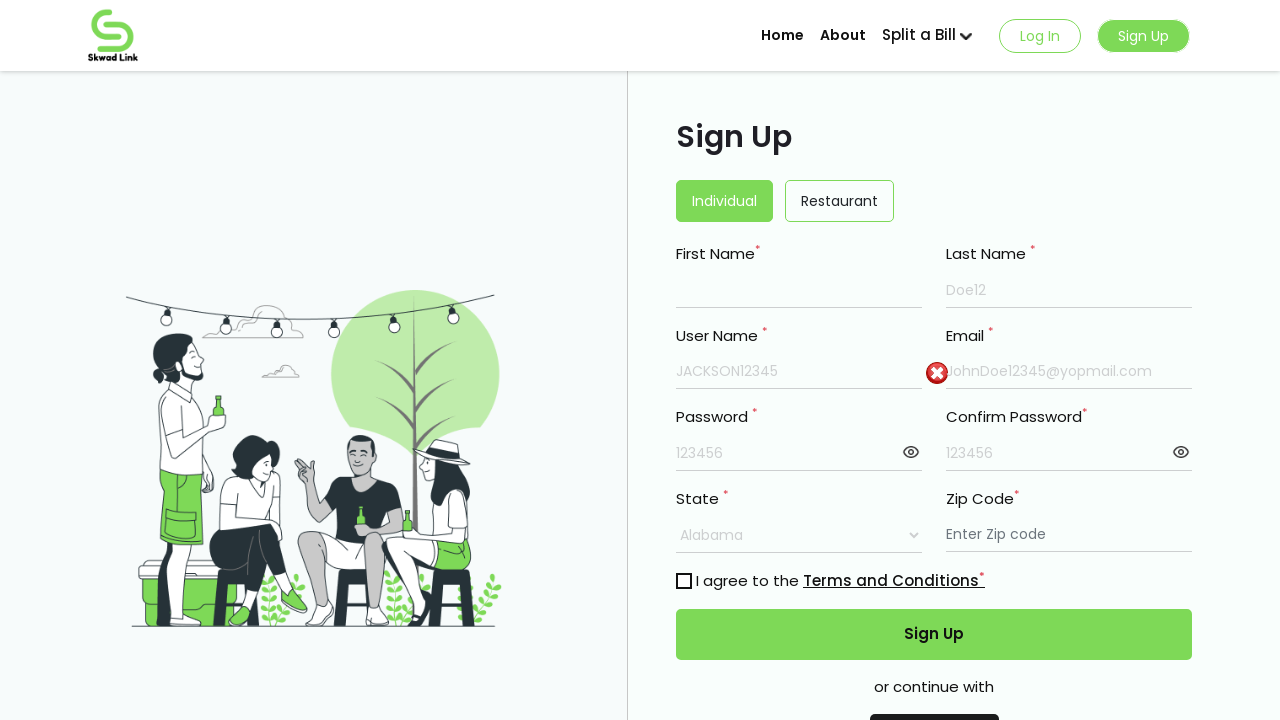

Selected 'Arizona' from state dropdown on select[name='state']
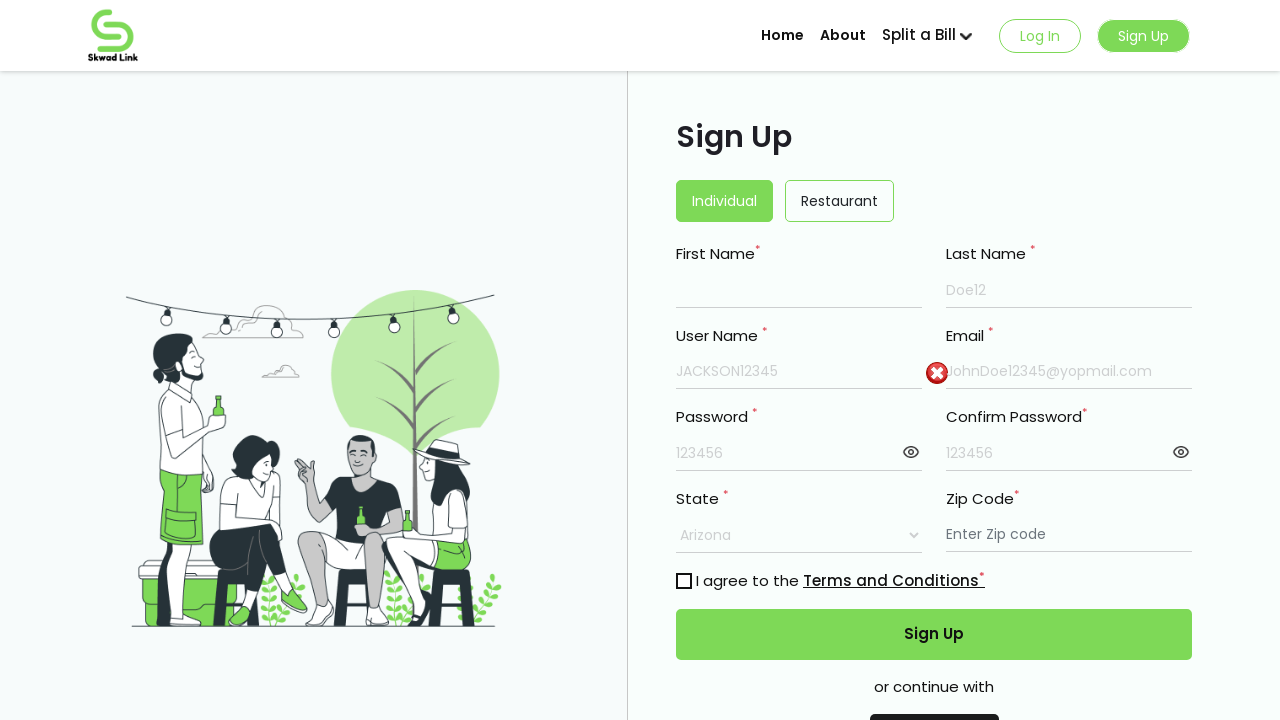

Filled zipcode field with '123456' on #zipcode
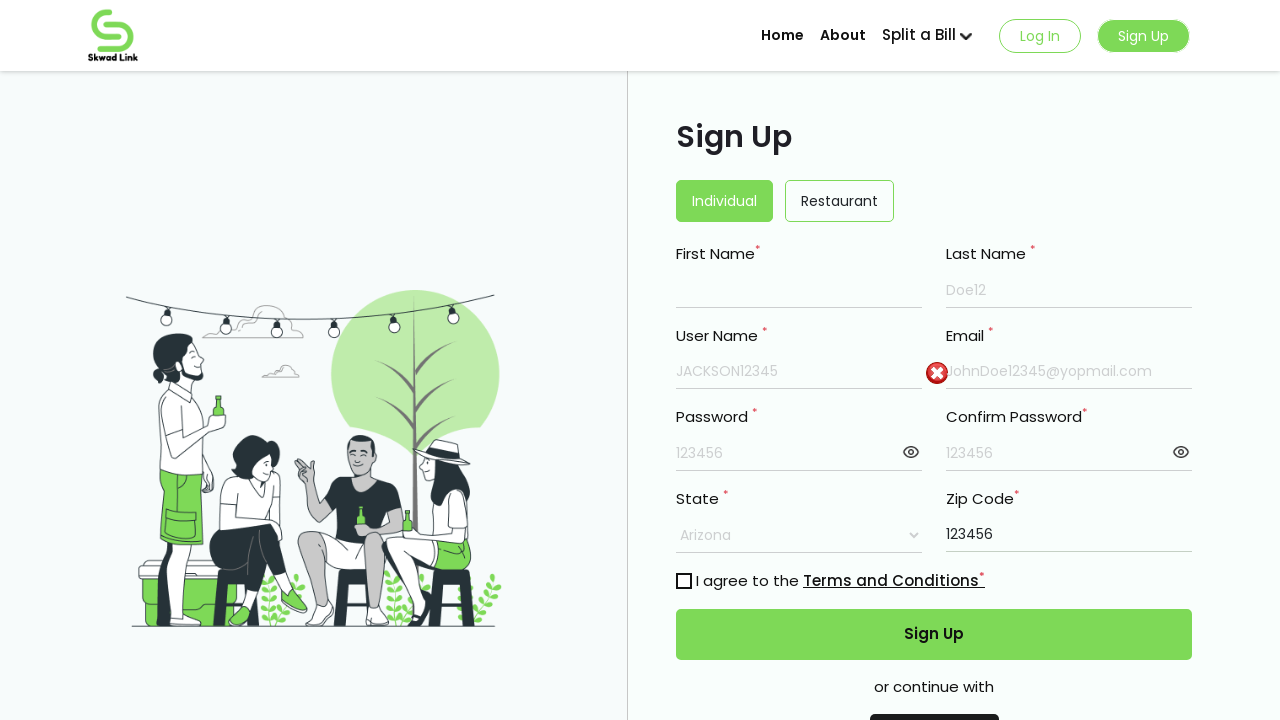

Checked terms and conditions checkbox at (684, 581) on #exampleCheck1
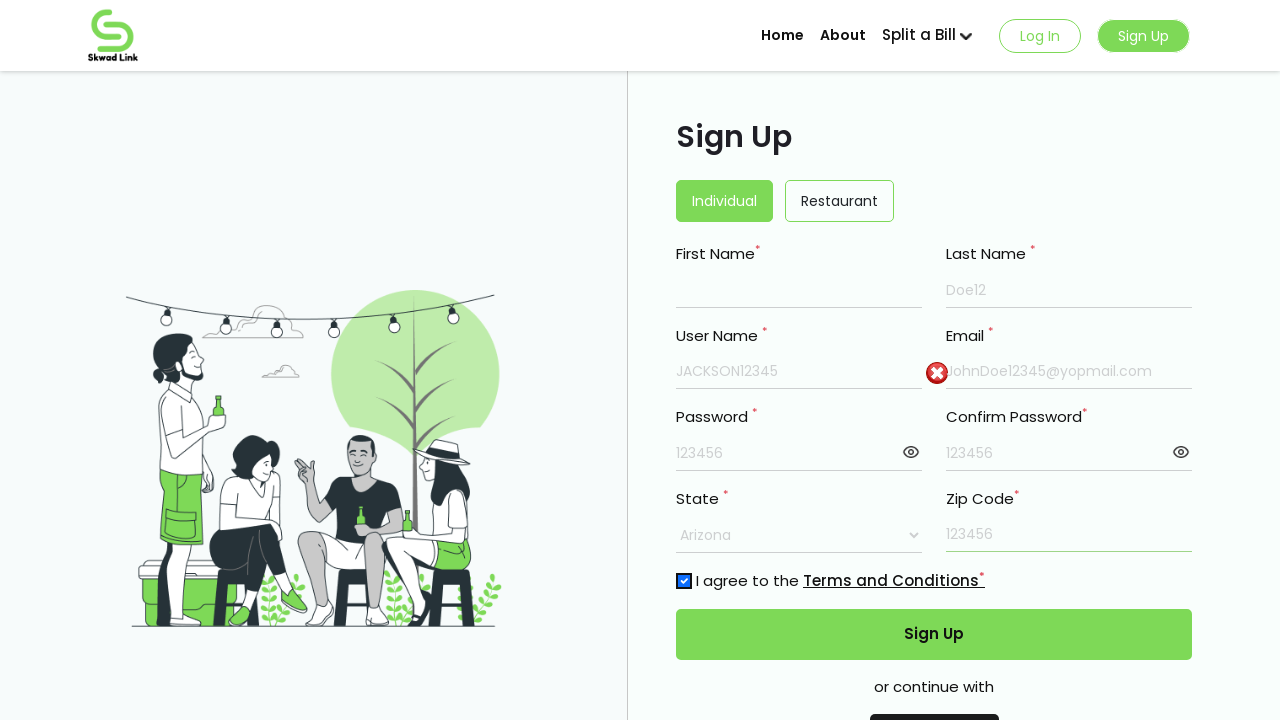

Clicked sign up button to submit form at (934, 634) on xpath=//*[@id="signUpForm"]/div/div[10]/button
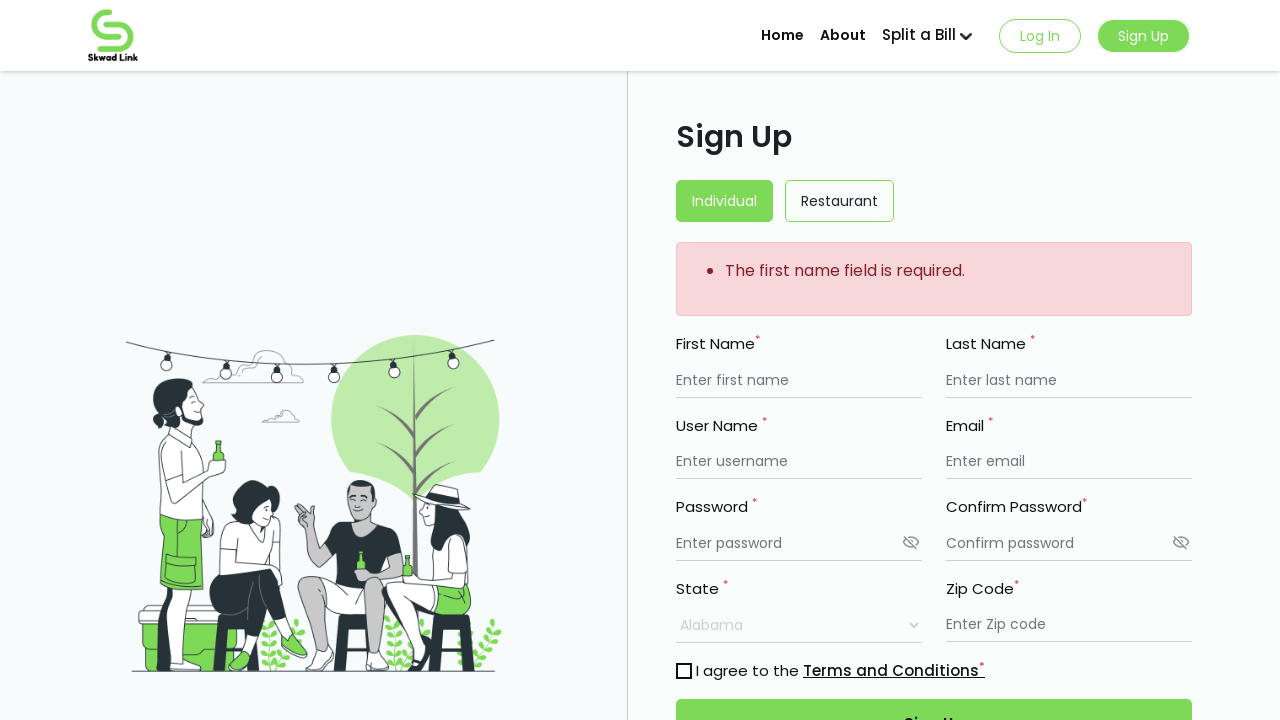

Verified form submission failed - still on signup page due to empty first name validation error
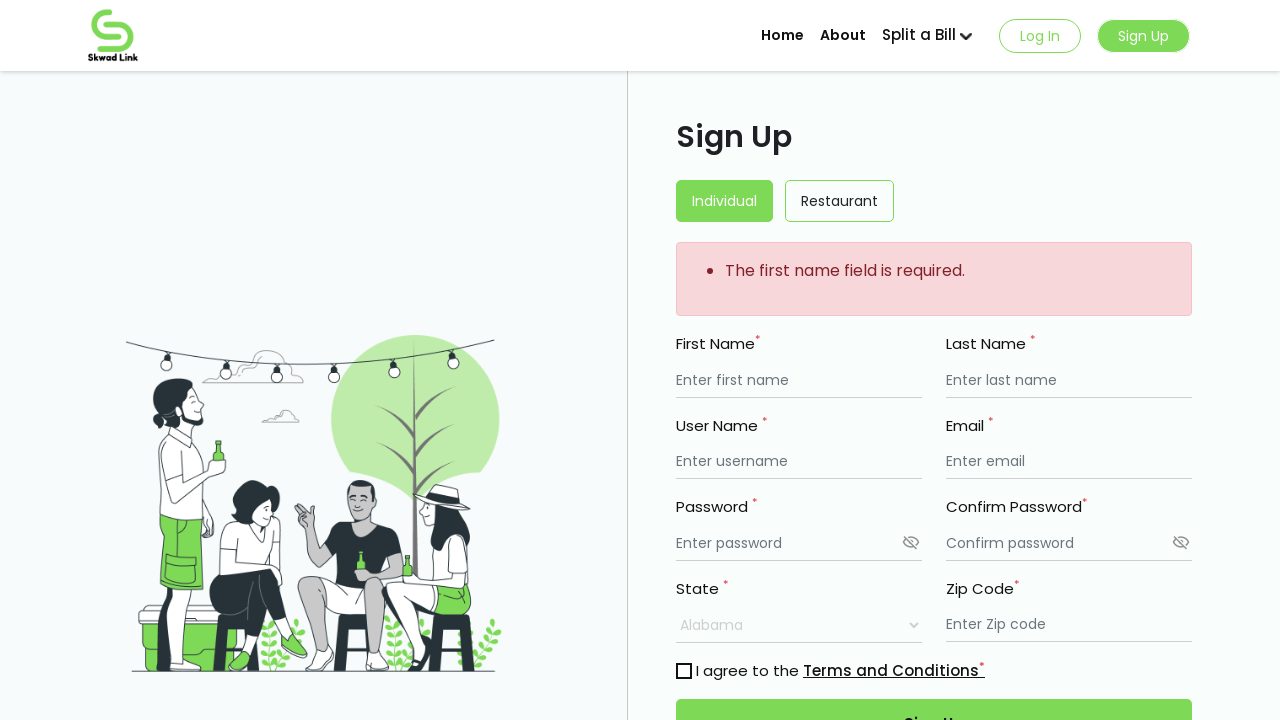

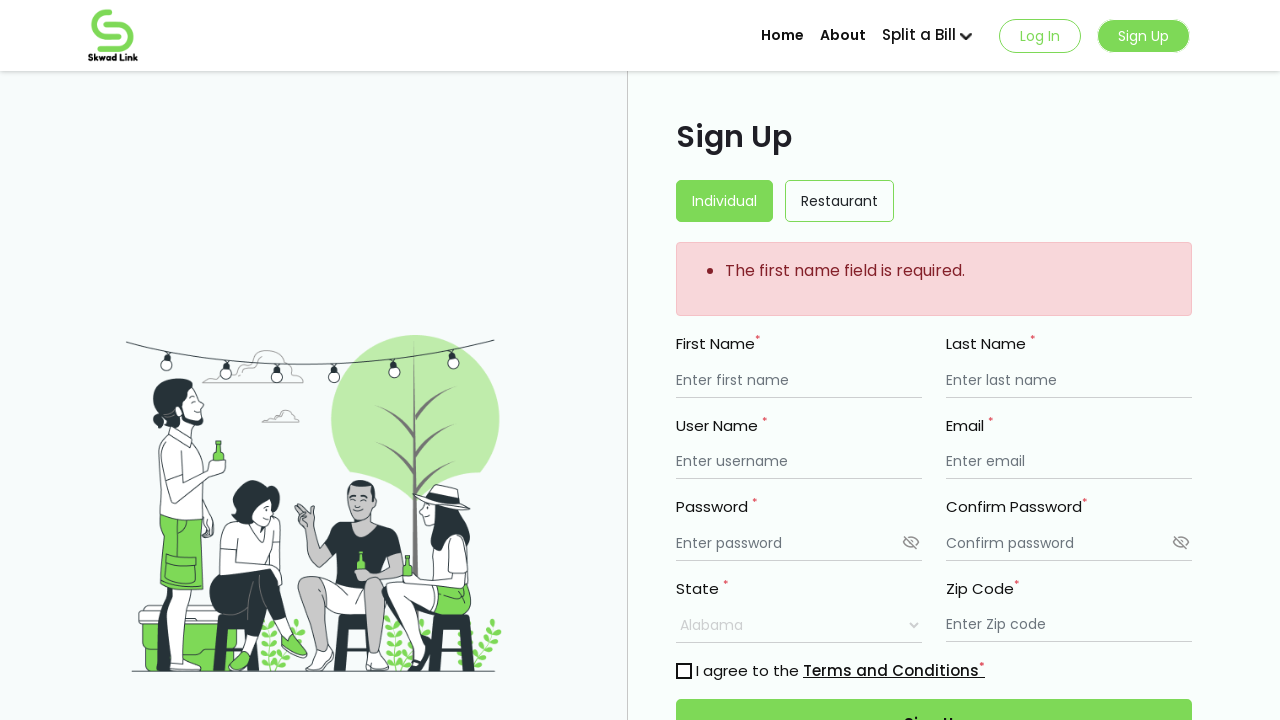